Tests dismissing a JavaScript alert by clicking a button that triggers an alert, then dismissing it.

Starting URL: https://www.tutorialspoint.com/selenium/practice/alerts.php

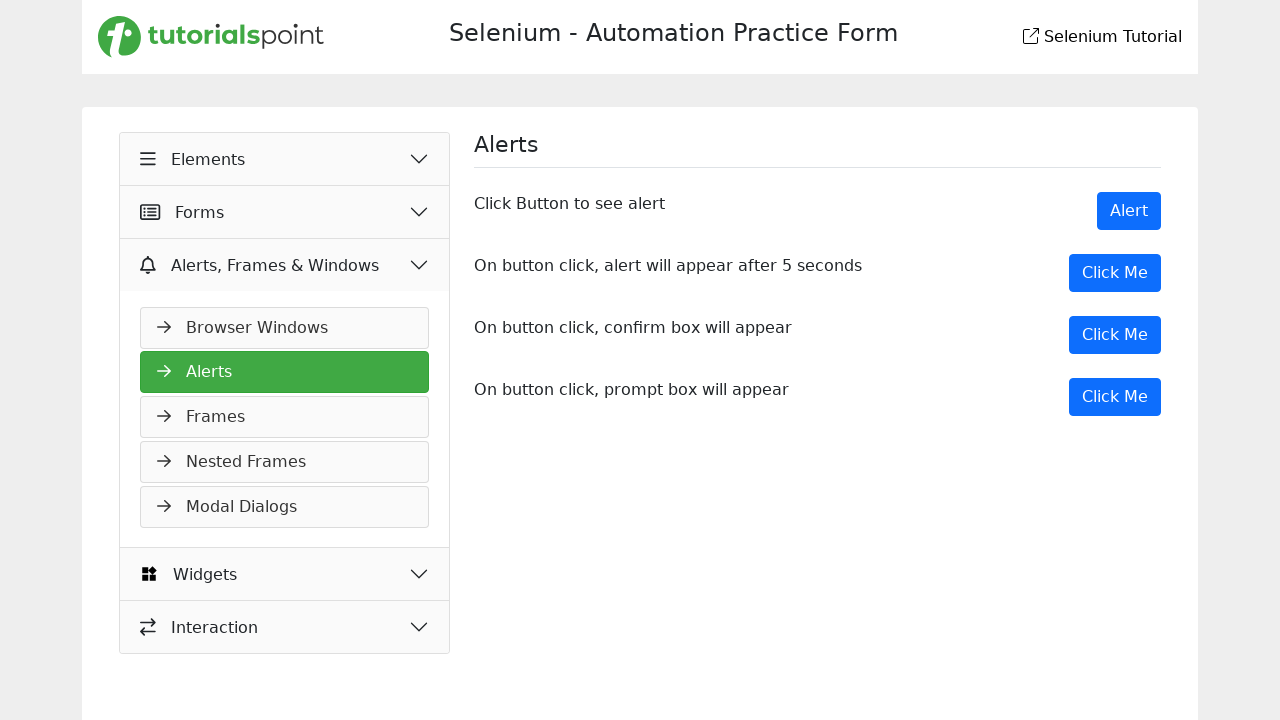

Set up dialog handler to dismiss alerts
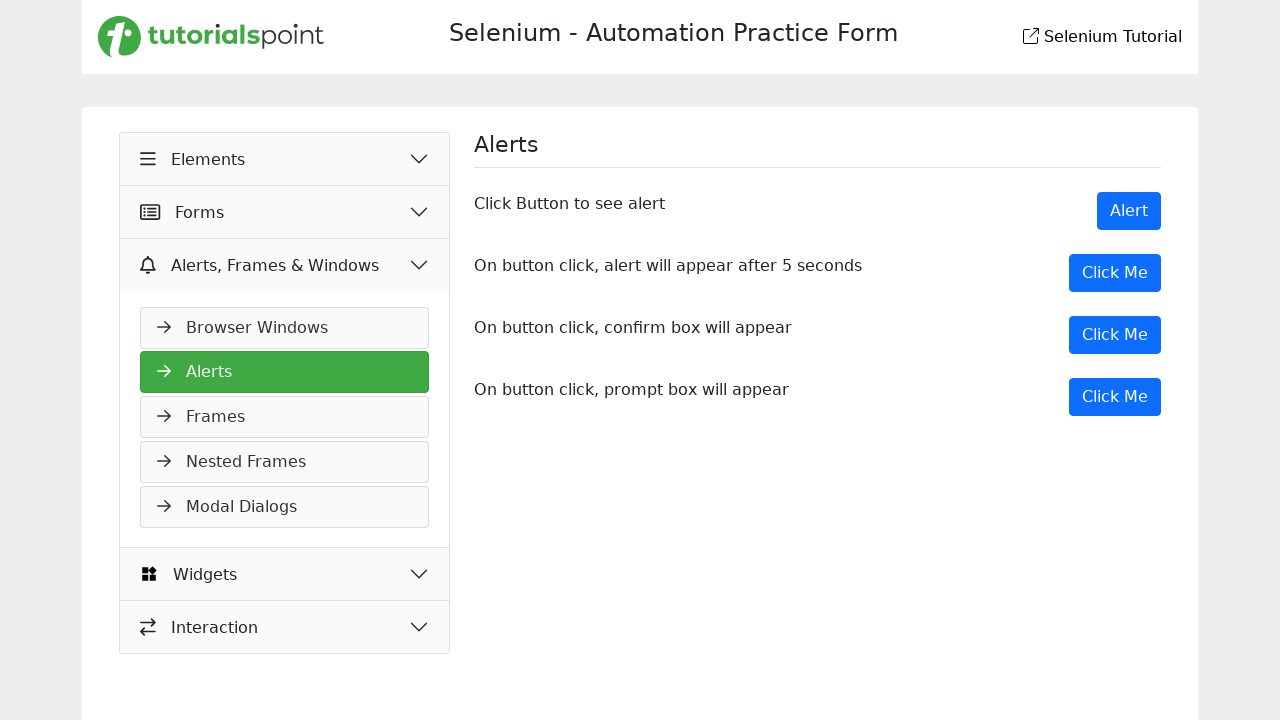

Clicked button to trigger JavaScript alert at (1115, 335) on button[onclick='myDesk()']
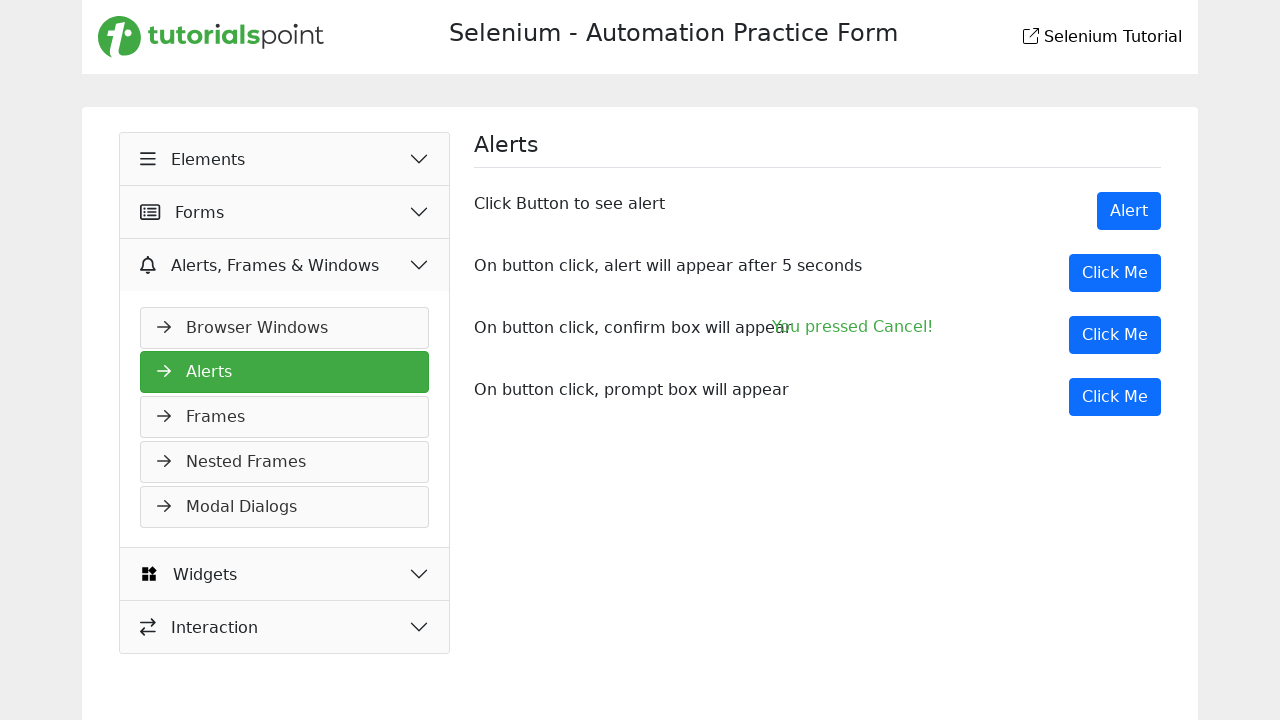

Alert dismissed and waited for processing
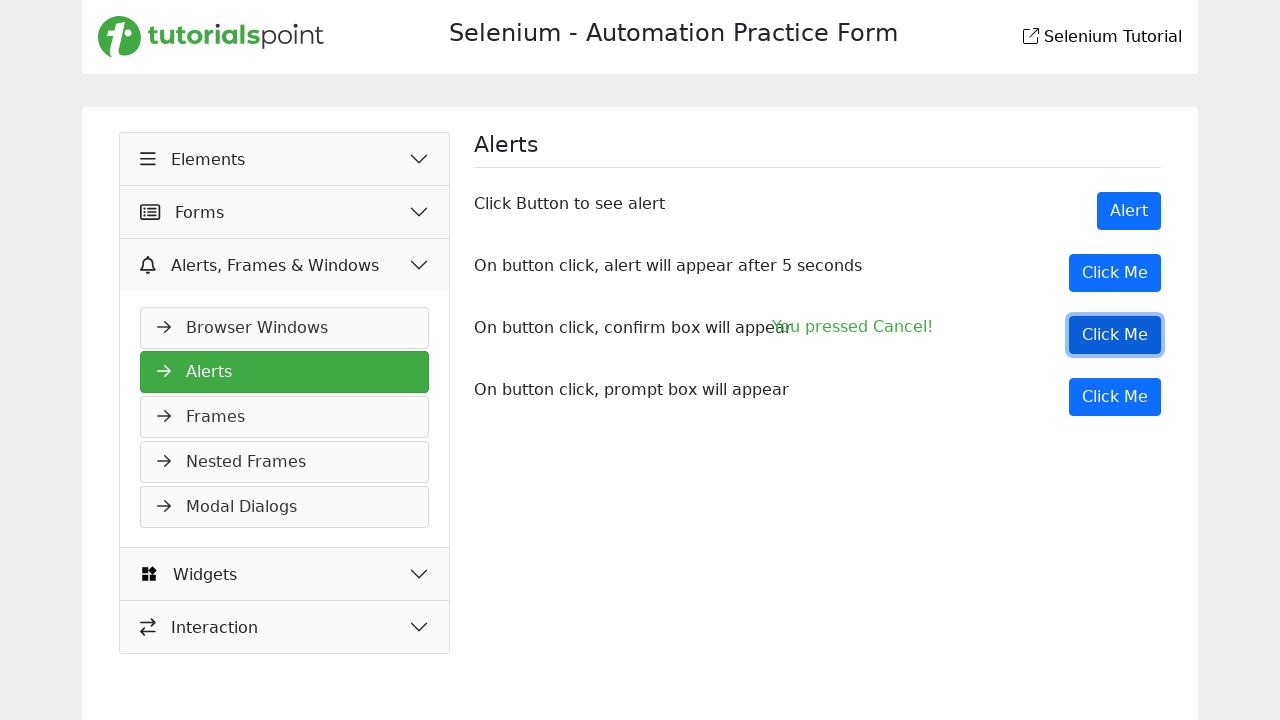

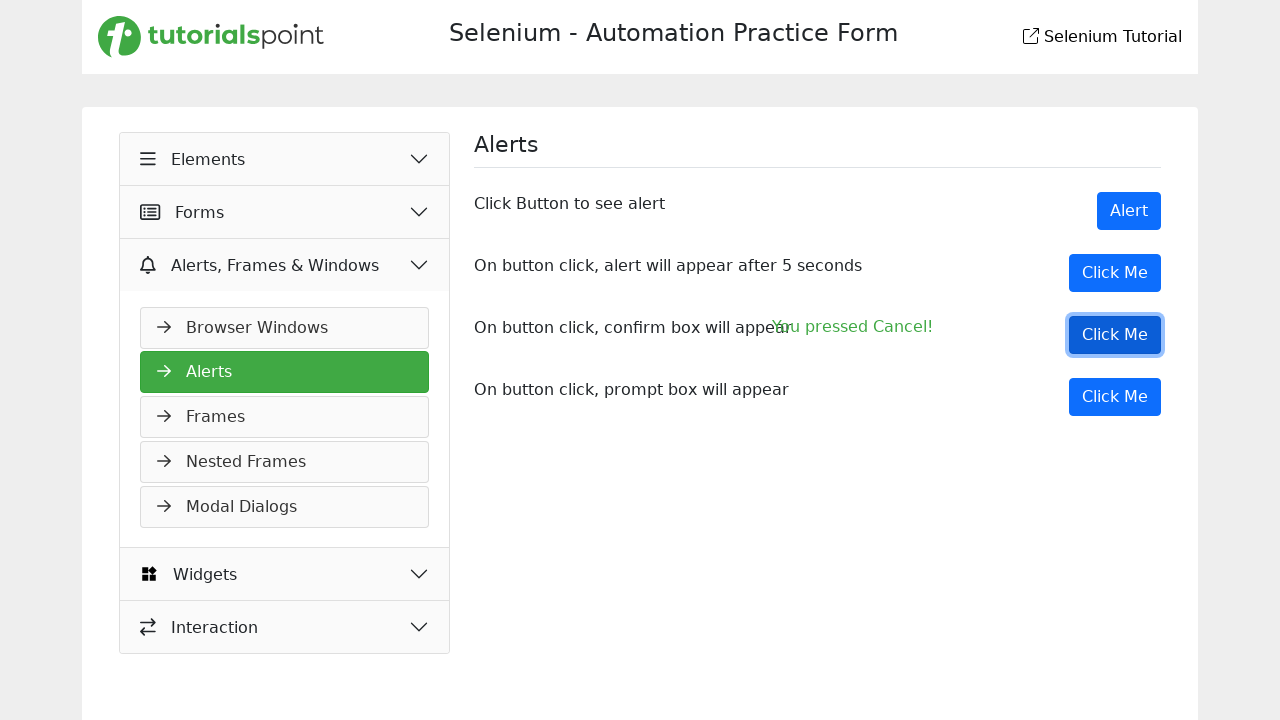